Tests that the complete all checkbox updates state when individual items are completed or cleared

Starting URL: https://demo.playwright.dev/todomvc

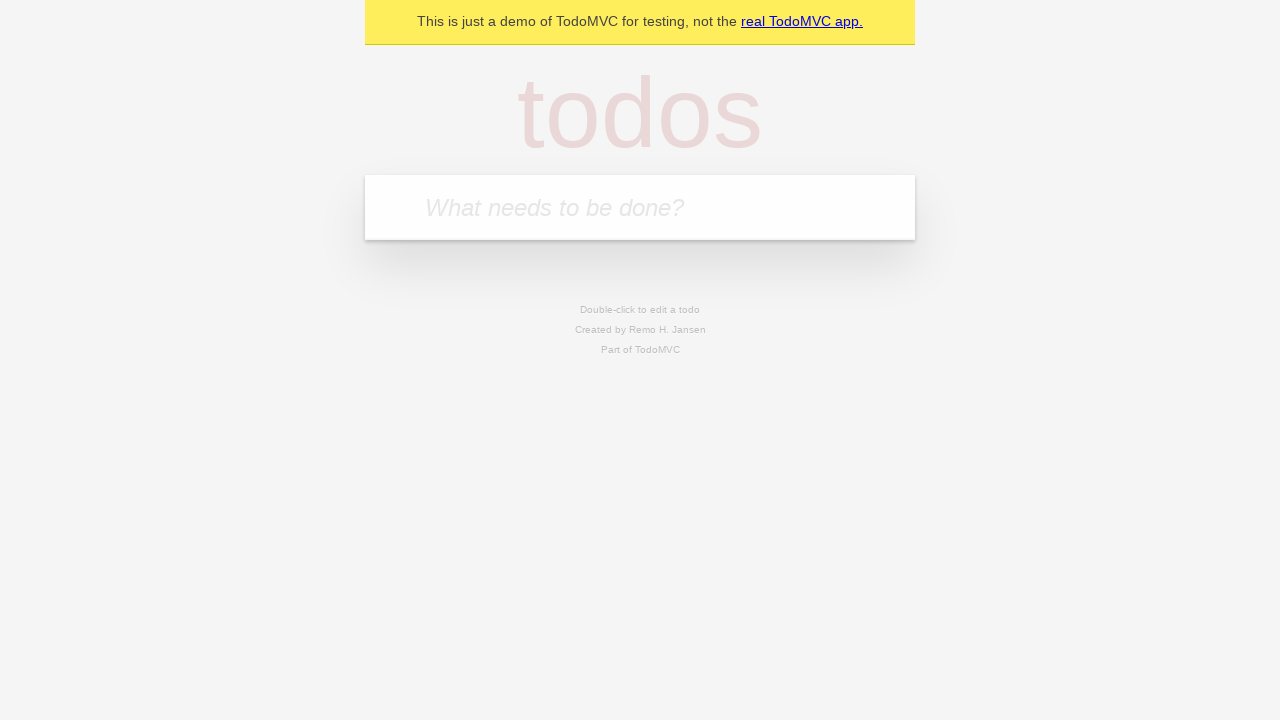

Filled todo input with 'buy some cheese' on internal:attr=[placeholder="What needs to be done?"i]
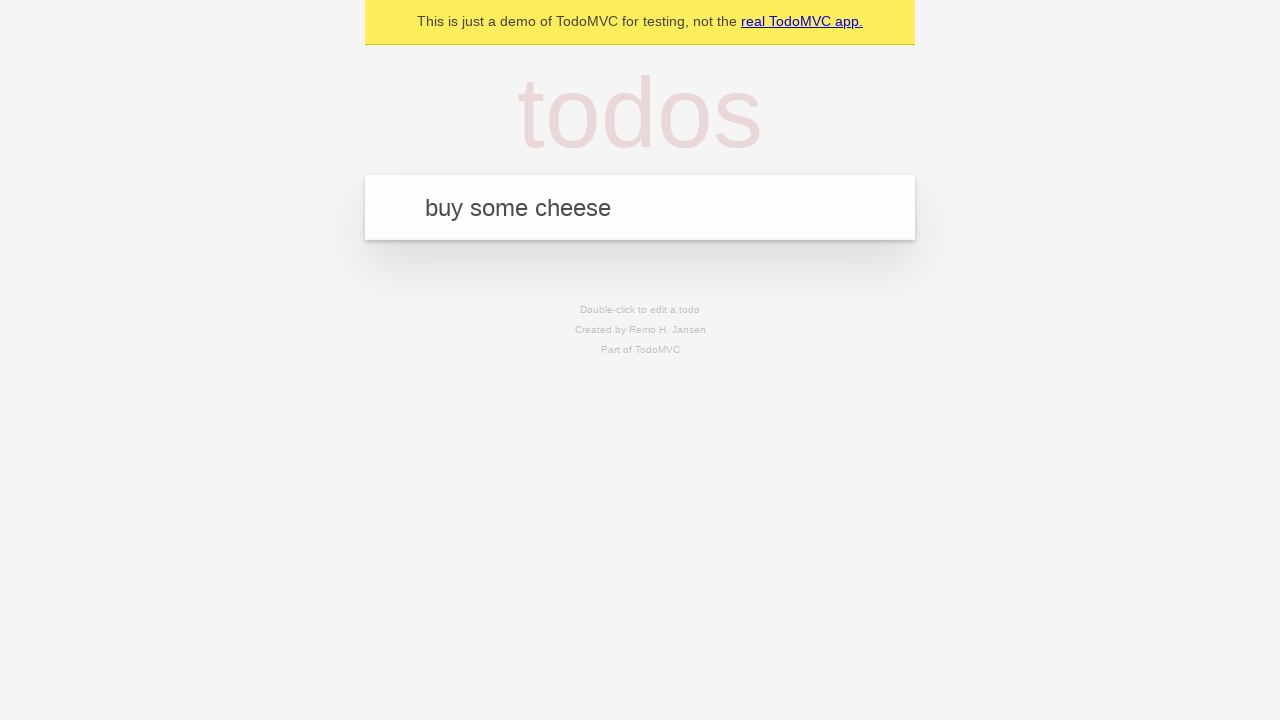

Pressed Enter to create todo 'buy some cheese' on internal:attr=[placeholder="What needs to be done?"i]
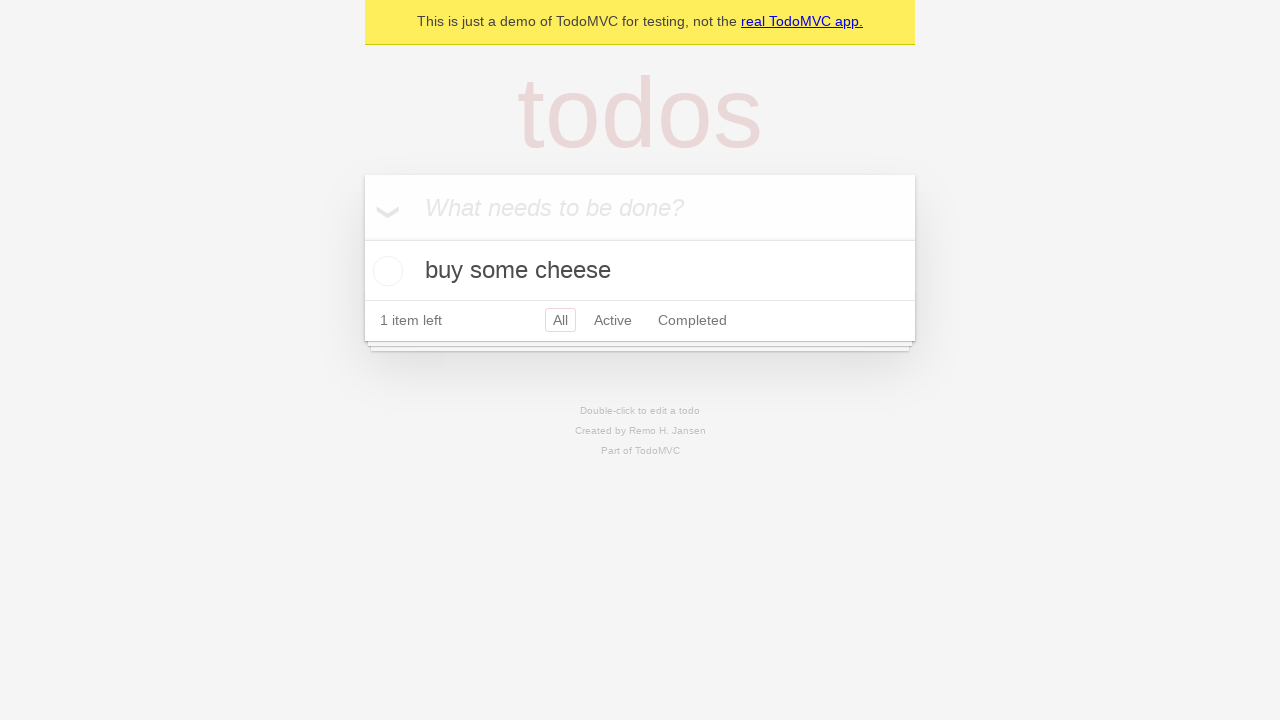

Filled todo input with 'feed the cat' on internal:attr=[placeholder="What needs to be done?"i]
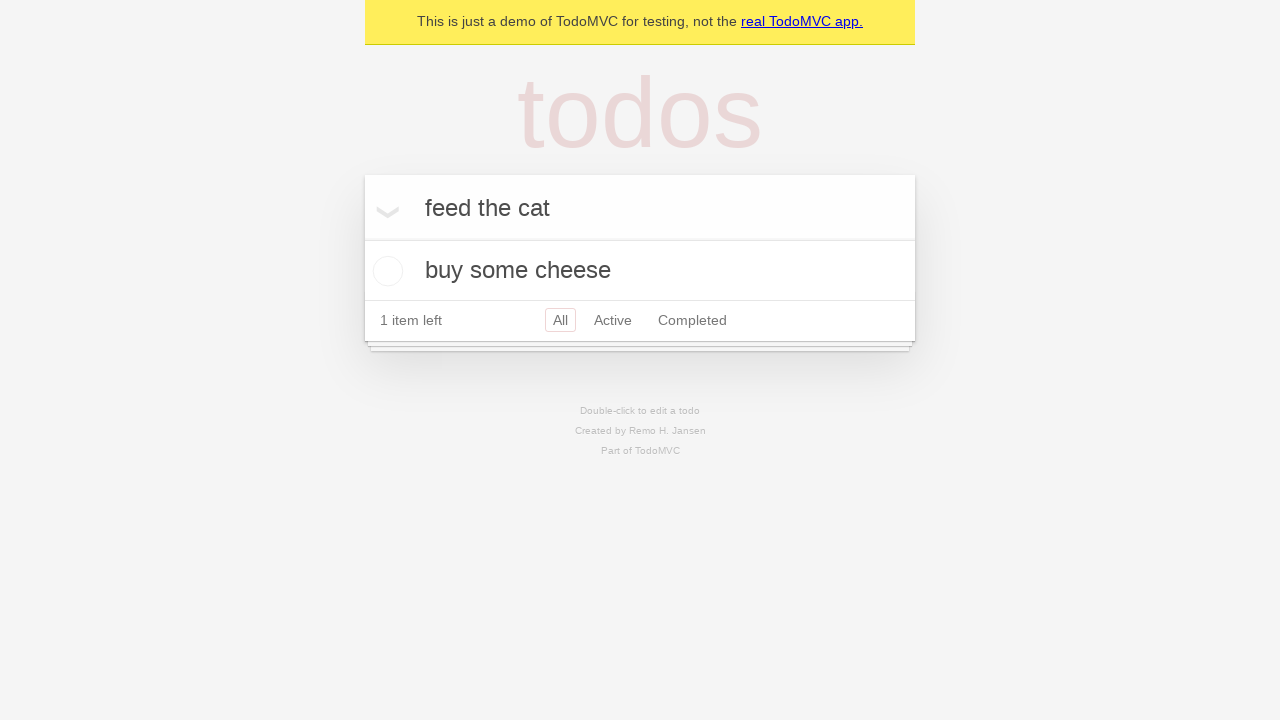

Pressed Enter to create todo 'feed the cat' on internal:attr=[placeholder="What needs to be done?"i]
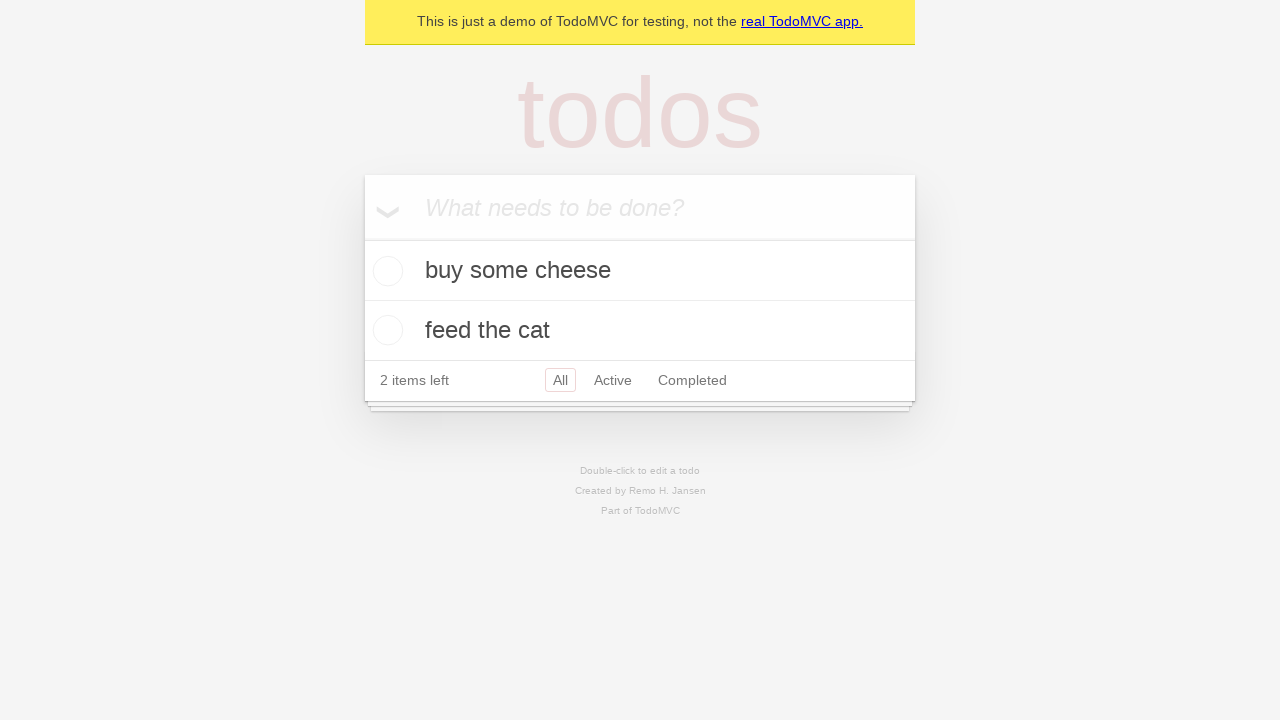

Filled todo input with 'book a doctors appointment' on internal:attr=[placeholder="What needs to be done?"i]
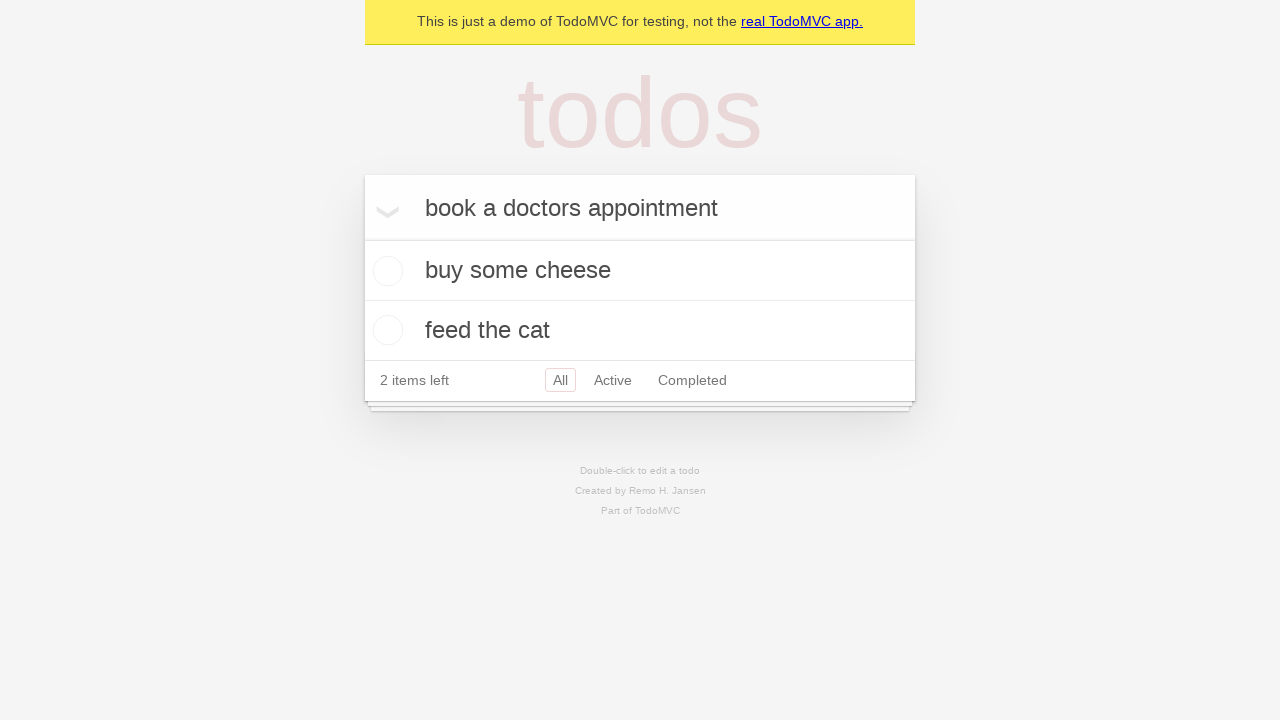

Pressed Enter to create todo 'book a doctors appointment' on internal:attr=[placeholder="What needs to be done?"i]
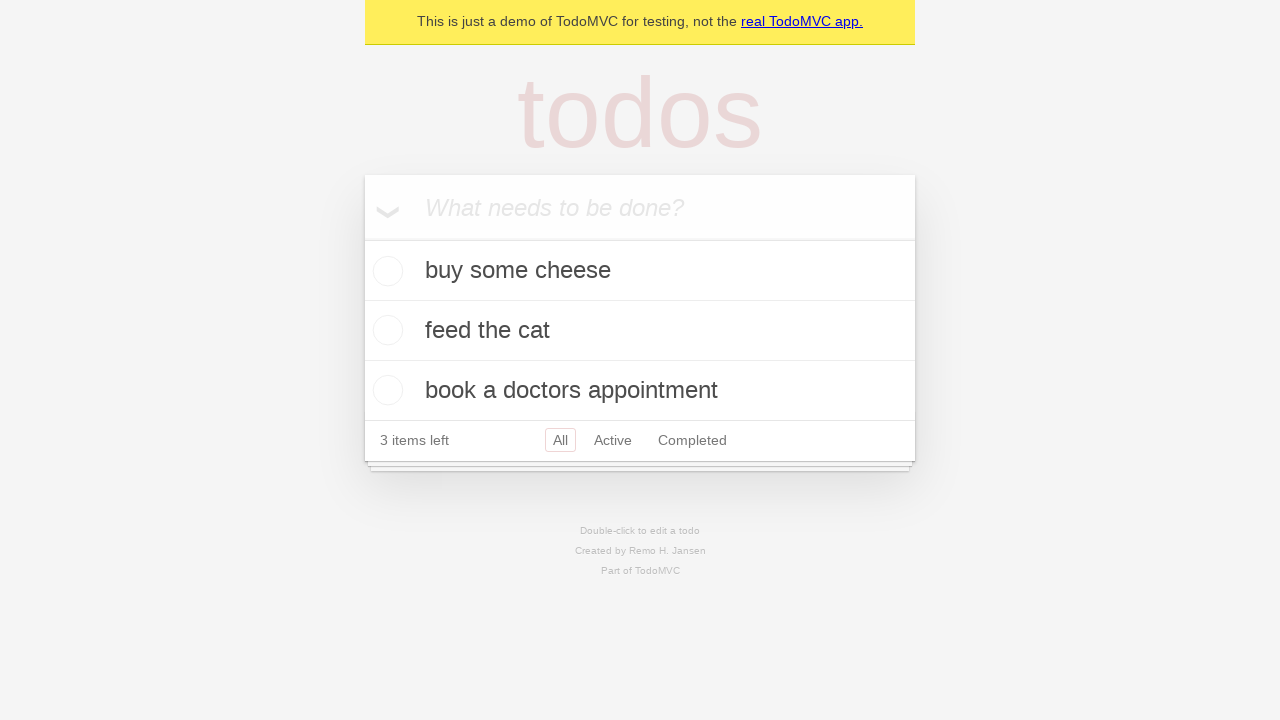

Checked the 'Mark all as complete' checkbox to complete all todos at (362, 238) on internal:label="Mark all as complete"i
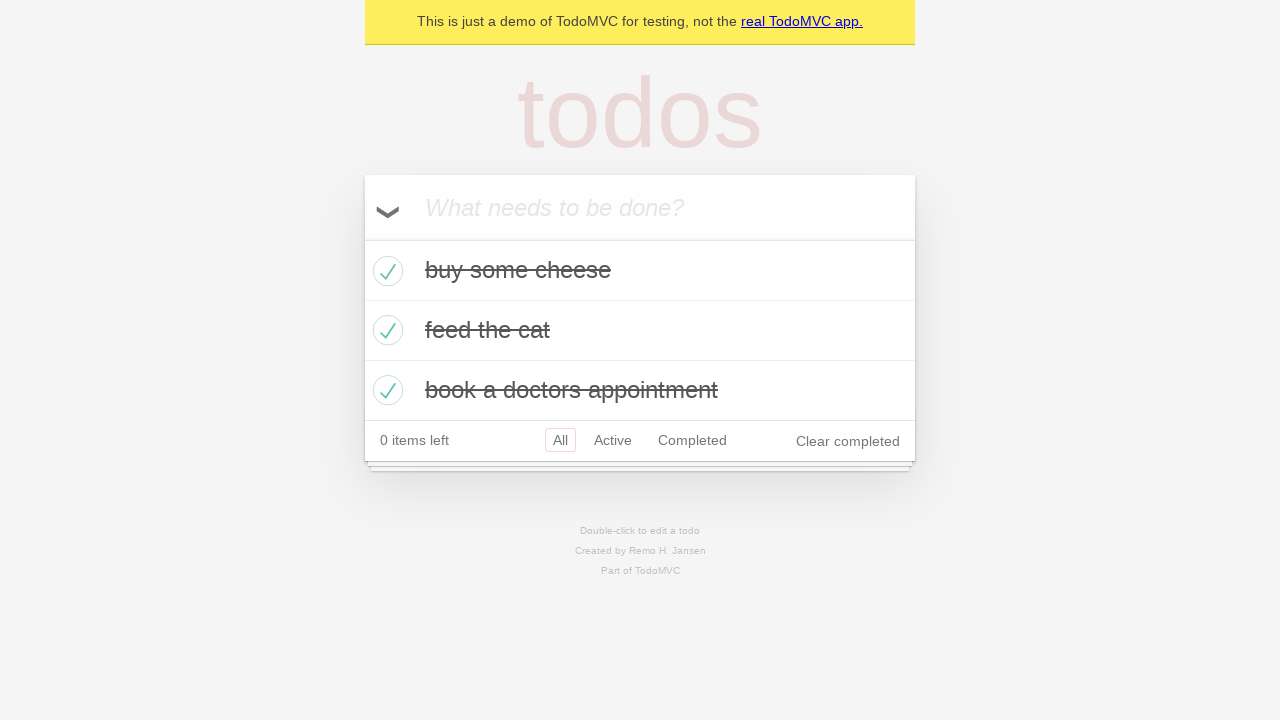

Unchecked the first todo to mark it as incomplete at (385, 271) on internal:testid=[data-testid="todo-item"s] >> nth=0 >> internal:role=checkbox
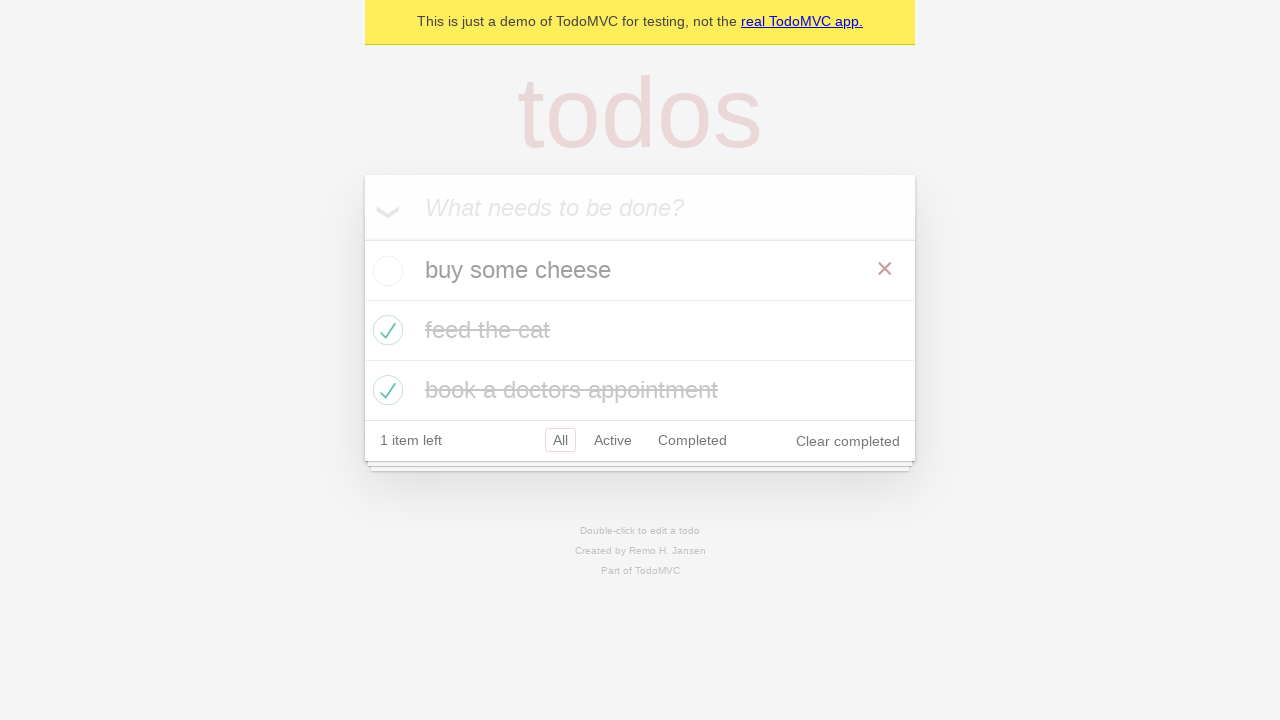

Rechecked the first todo to mark it as complete again at (385, 271) on internal:testid=[data-testid="todo-item"s] >> nth=0 >> internal:role=checkbox
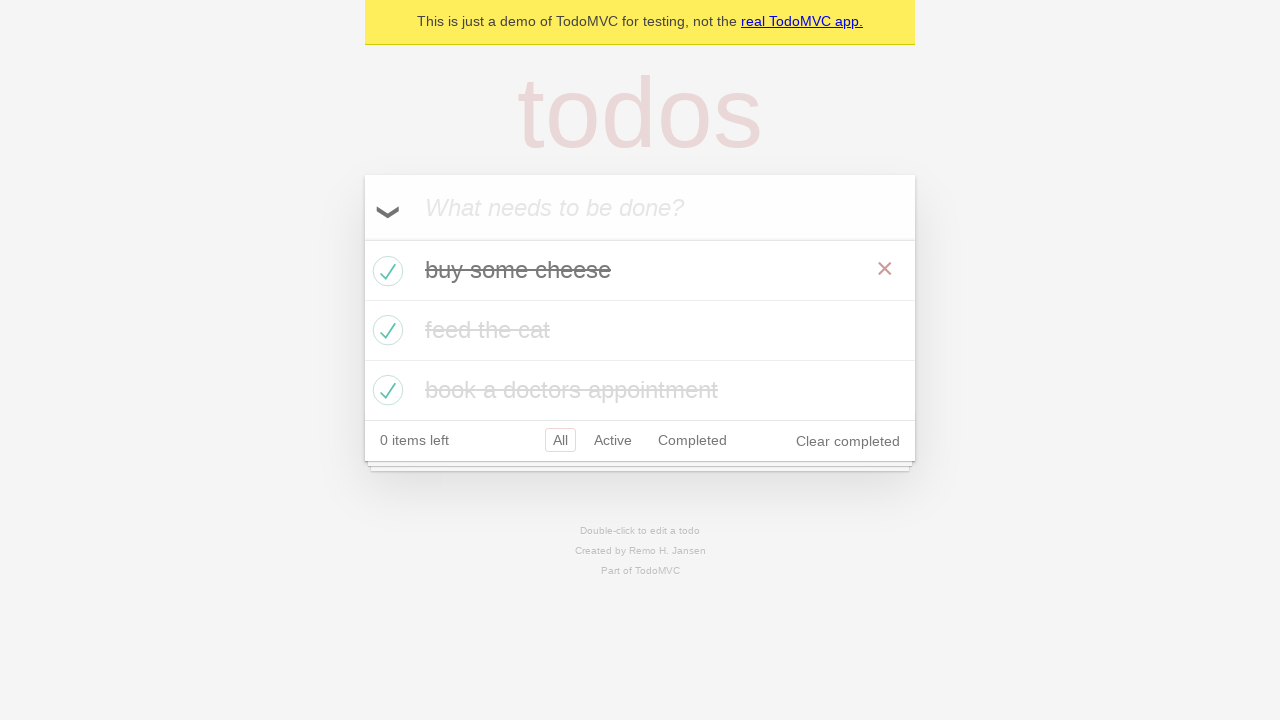

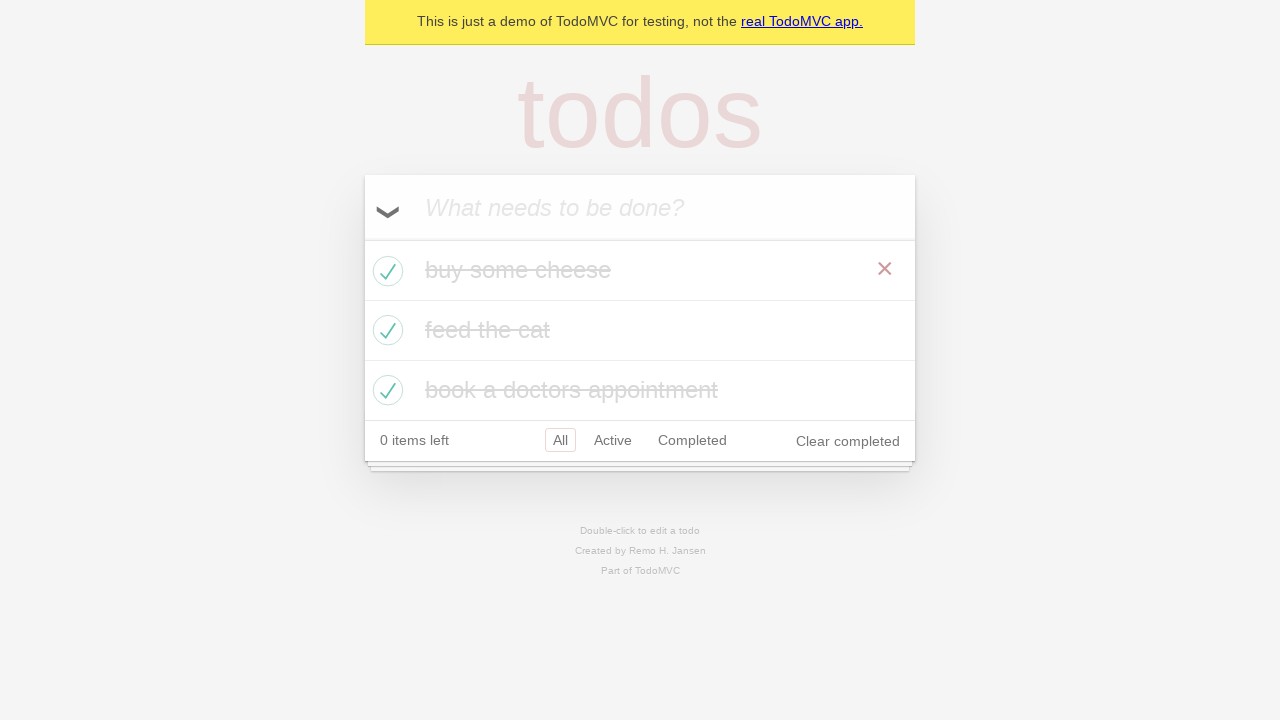